Tests JavaScript confirmation alert by clicking a button to trigger the alert and accepting it, then verifying the output message

Starting URL: https://www.hyrtutorials.com/p/alertsdemo.html

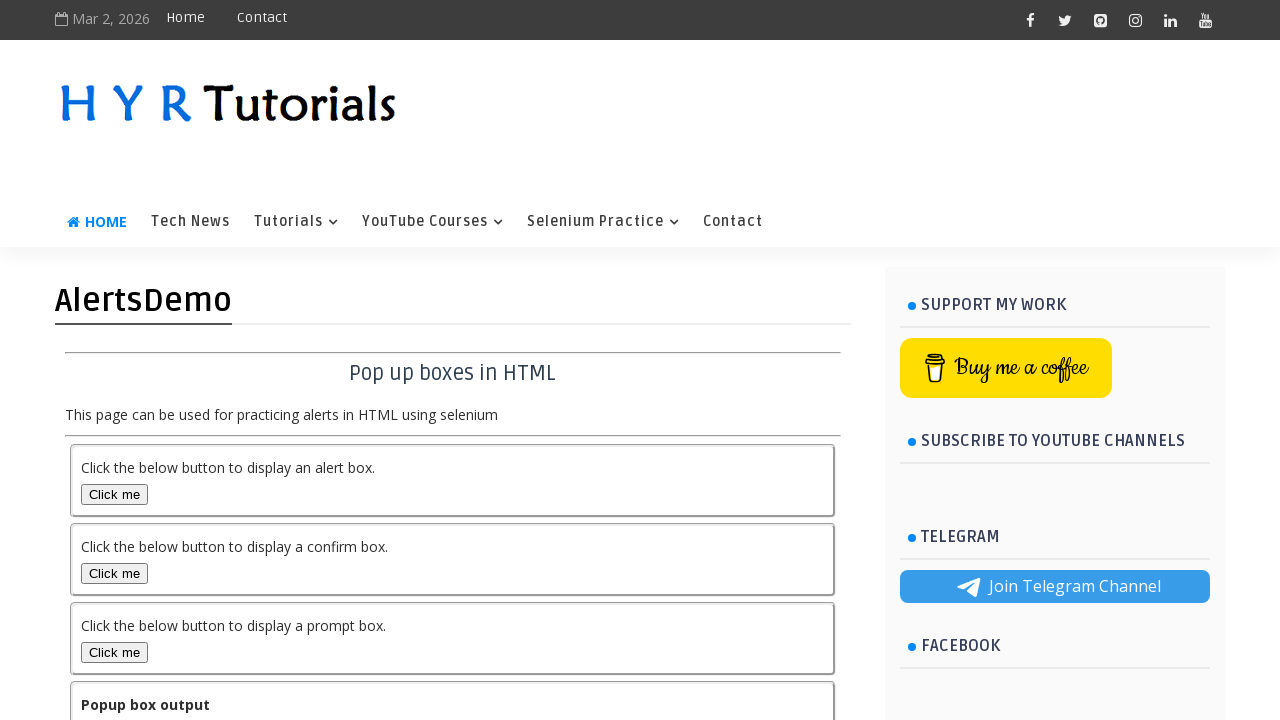

Clicked confirmation alert button at (114, 573) on #confirmBox
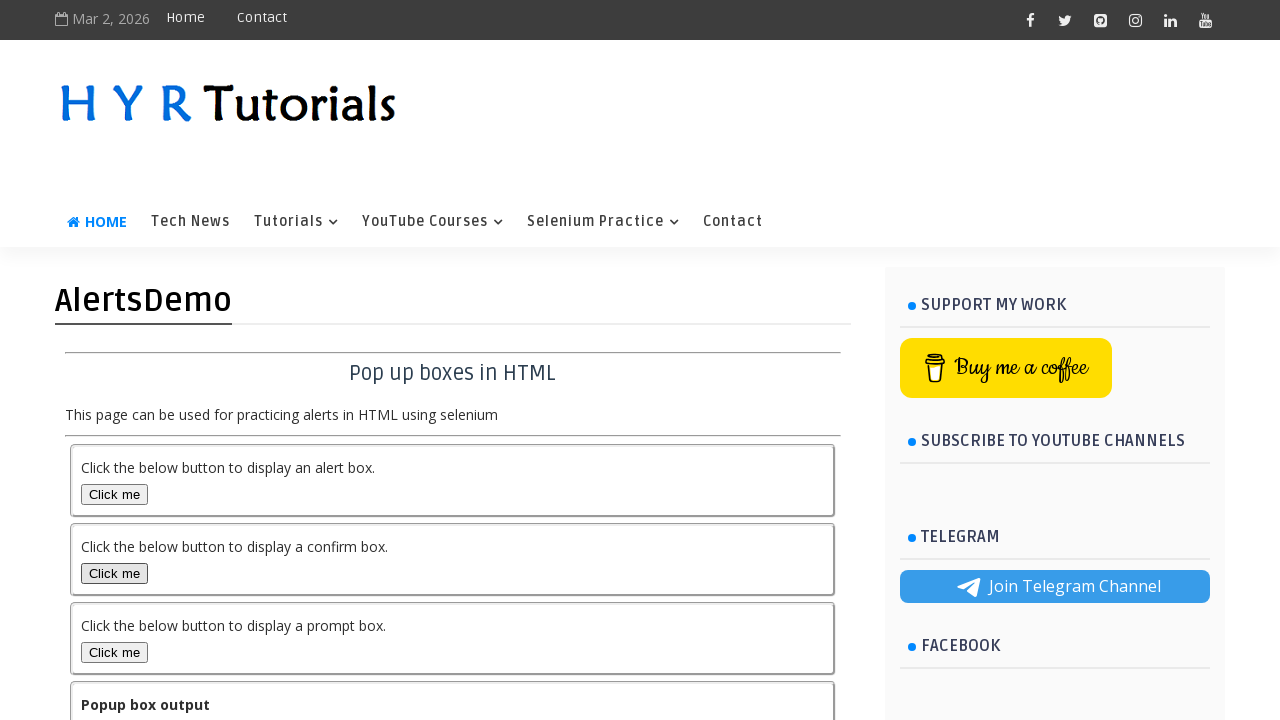

Set up dialog handler to accept confirmation alert
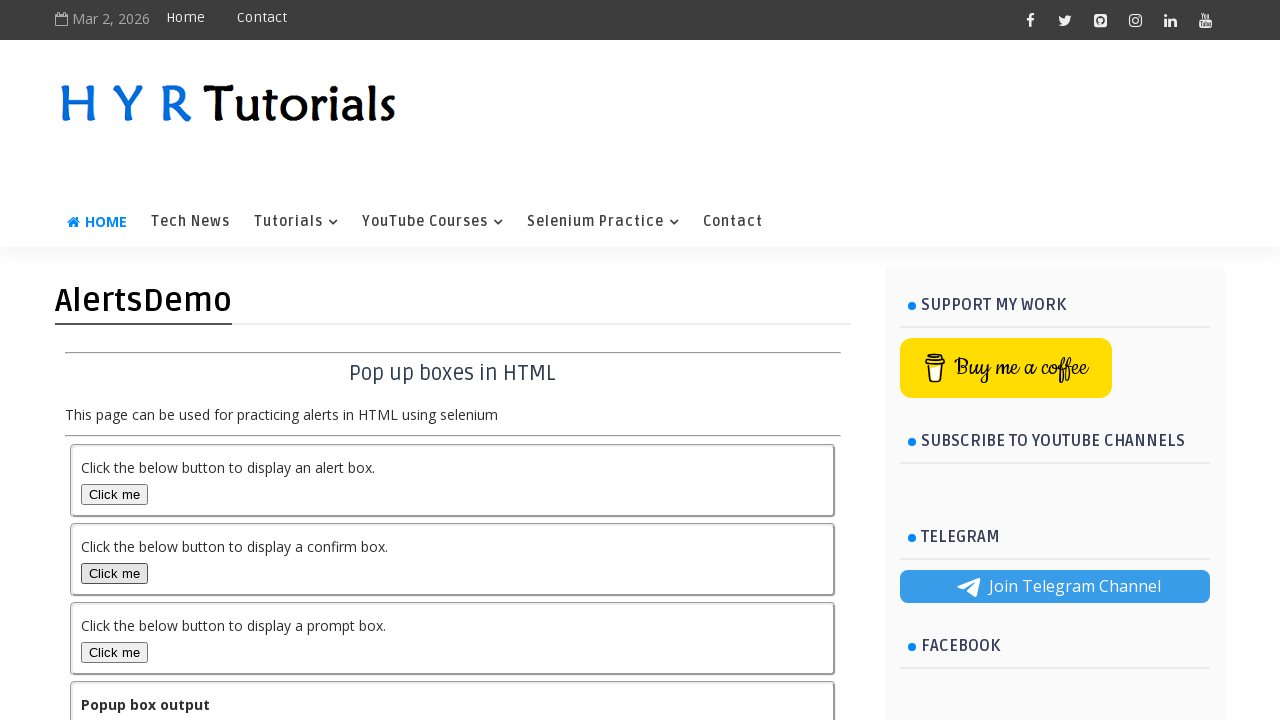

Output element loaded after accepting confirmation alert
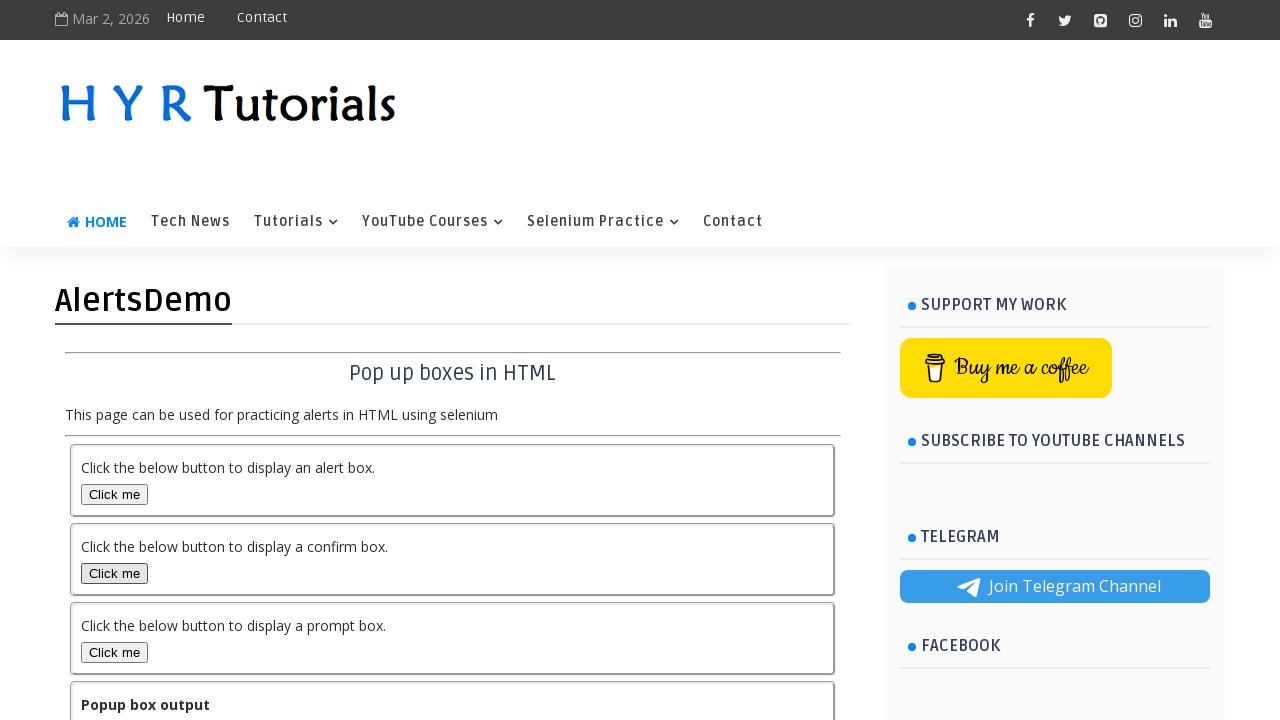

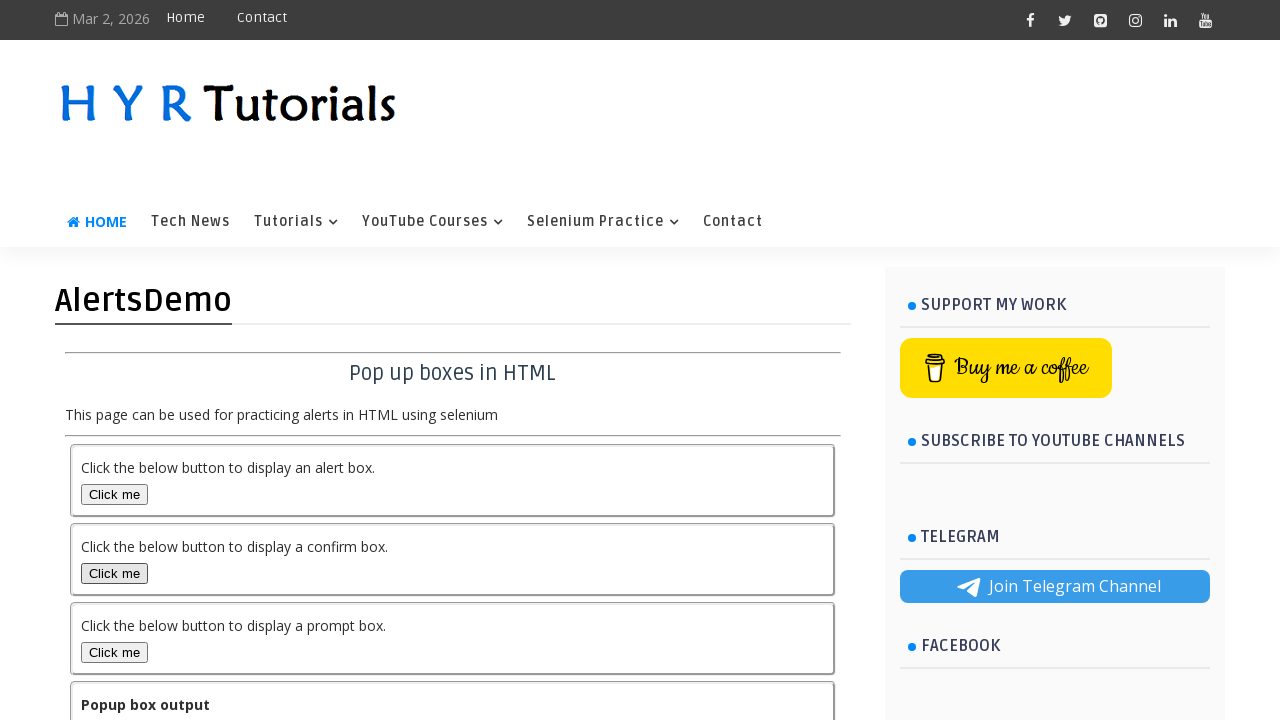